Tests an e-commerce grocery shopping flow by adding specific items (Cucumber, Brocolli, Beetroot) to cart, proceeding to checkout, and applying a promo code

Starting URL: https://rahulshettyacademy.com/seleniumPractise/

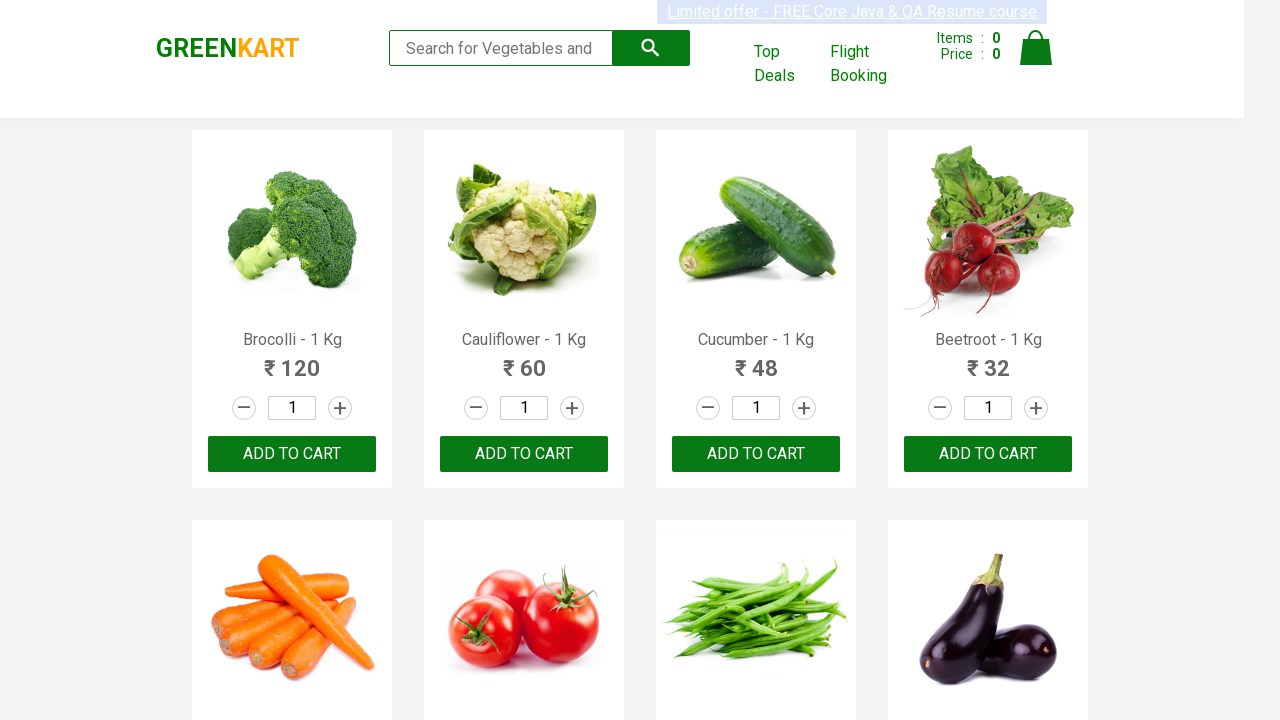

Waited for products to load on the page
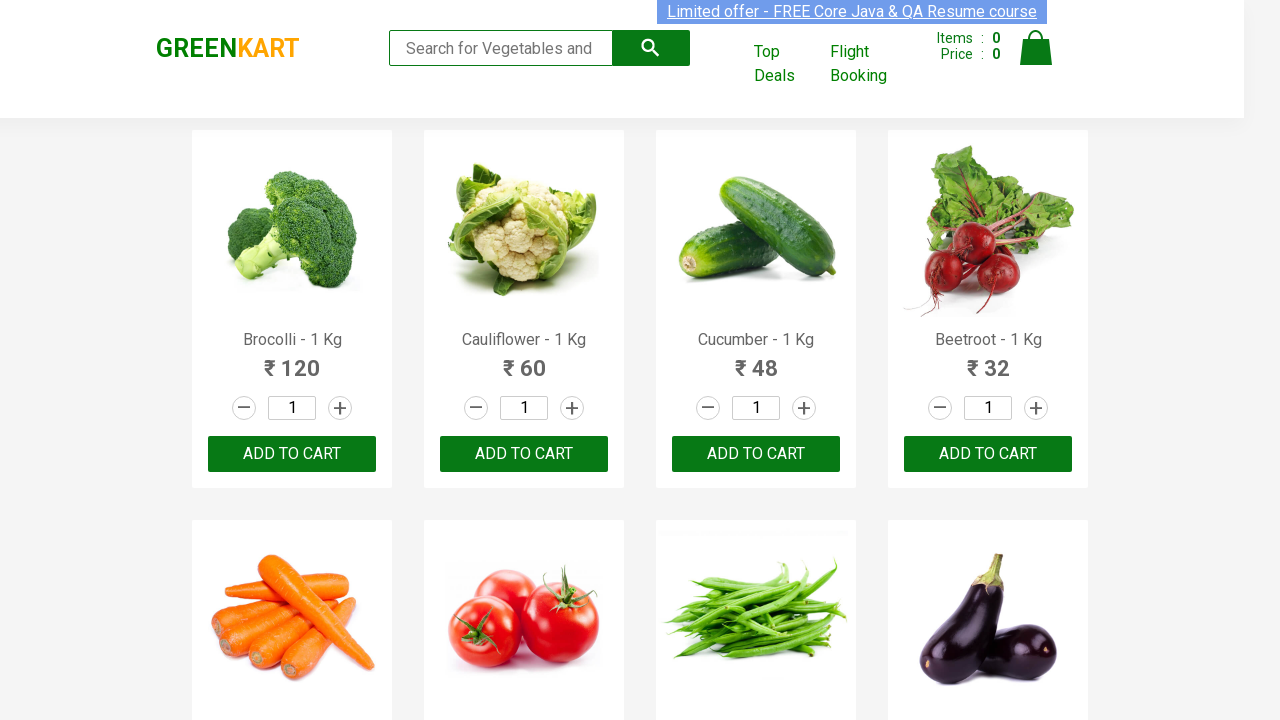

Added Brocolli to cart at (292, 454) on xpath=//div[@class='product-action']/button >> nth=0
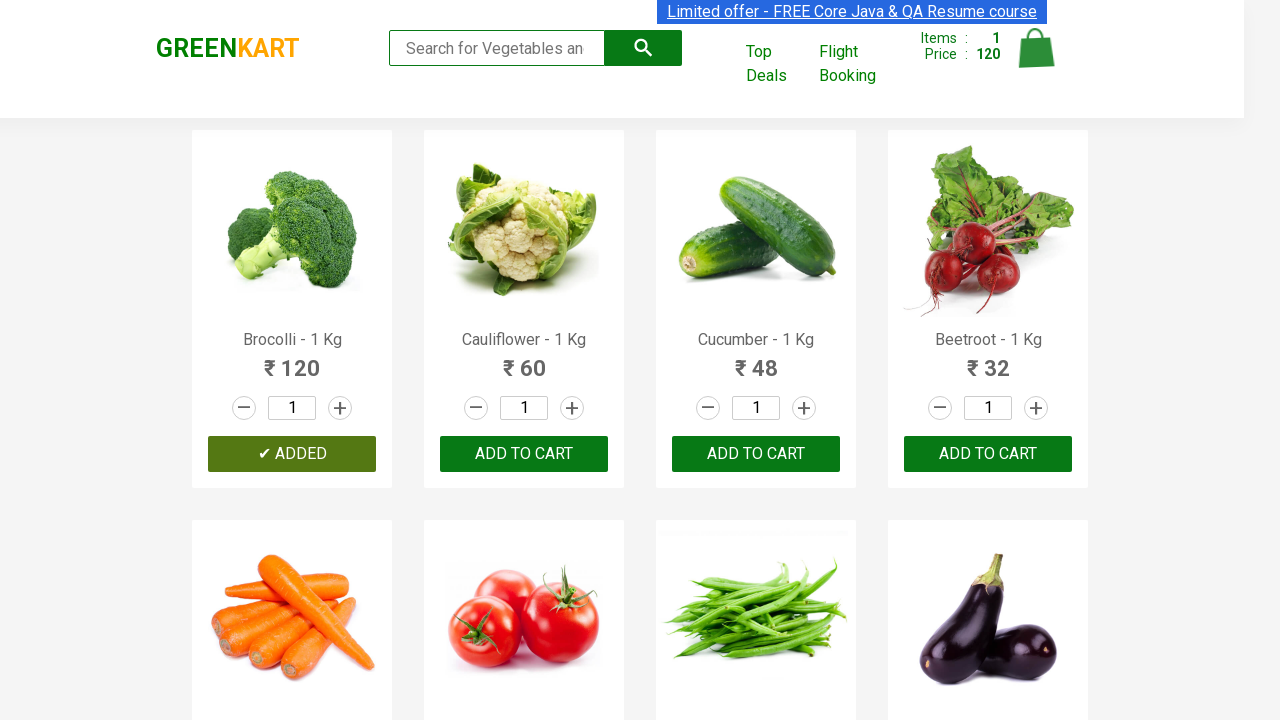

Added Cucumber to cart at (756, 454) on xpath=//div[@class='product-action']/button >> nth=2
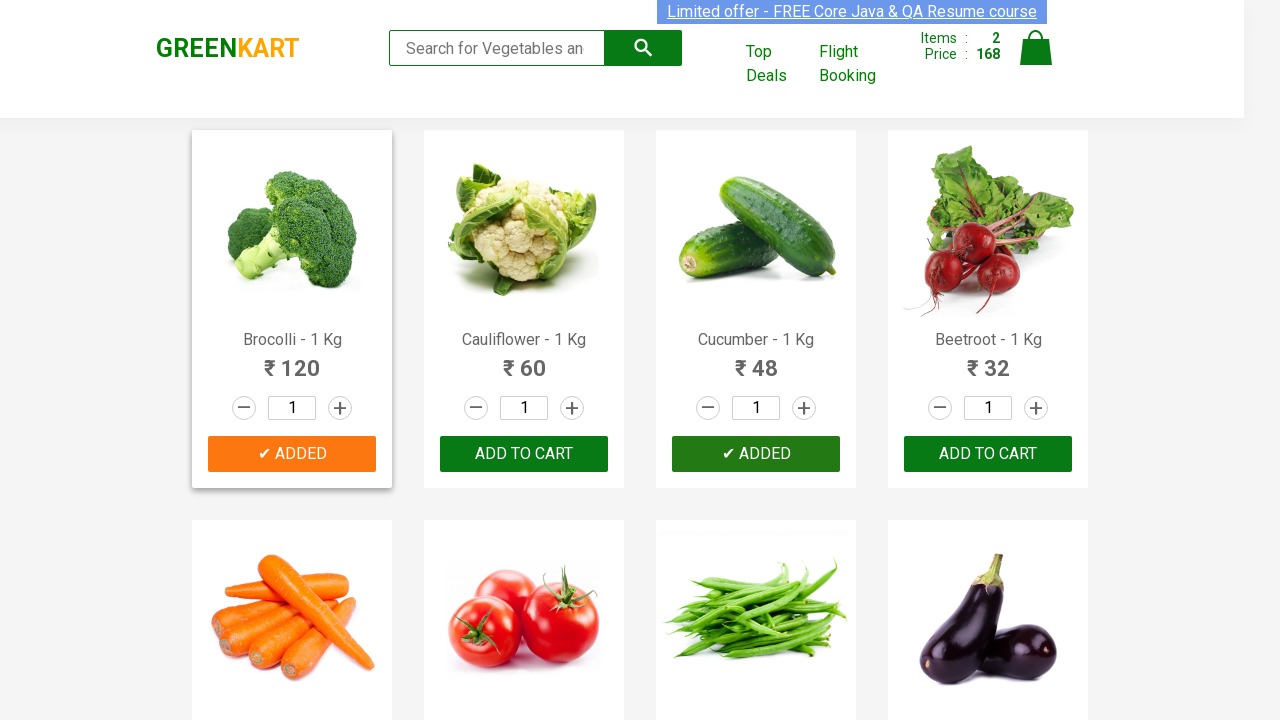

Added Beetroot to cart at (988, 454) on xpath=//div[@class='product-action']/button >> nth=3
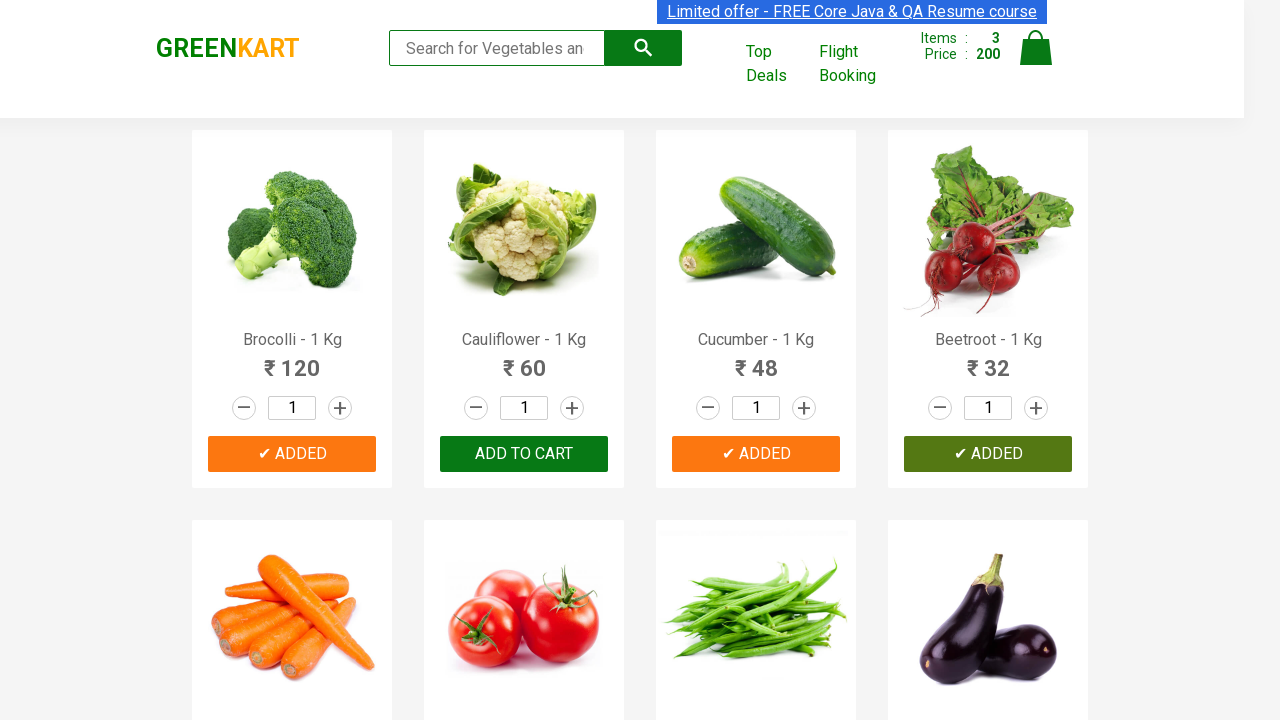

Clicked cart icon to view cart at (1036, 48) on img[alt='Cart']
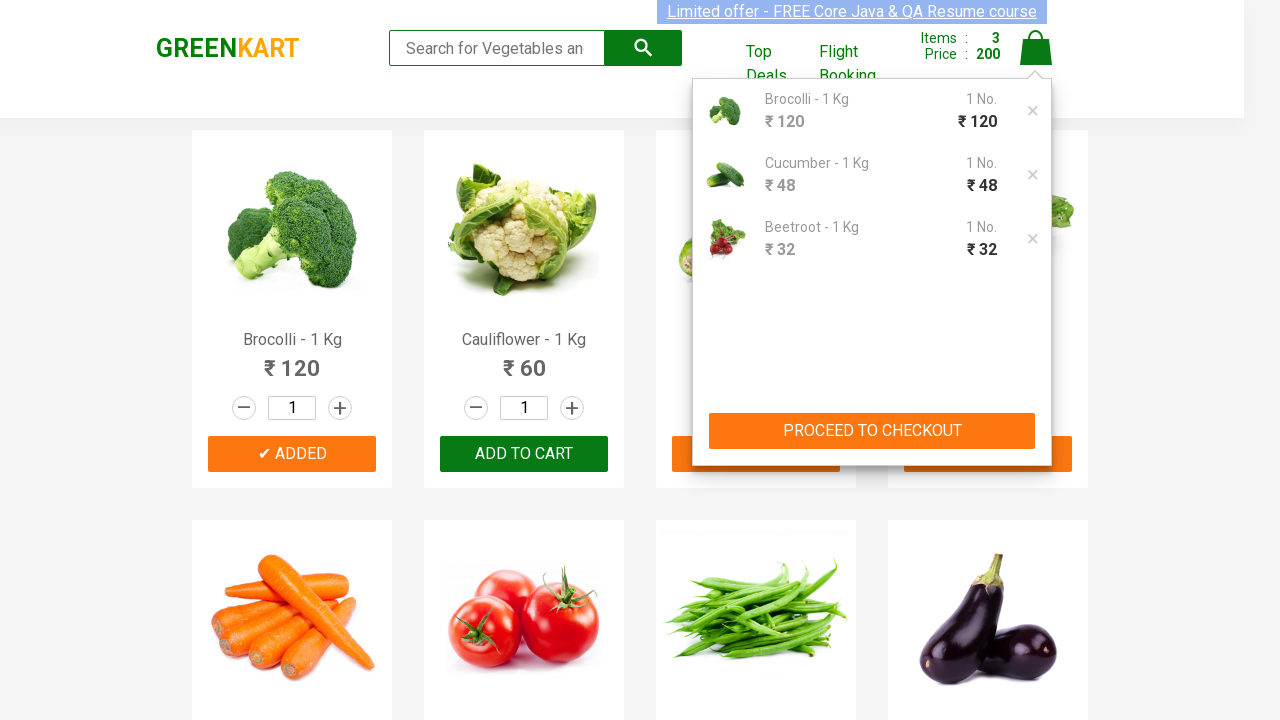

Clicked PROCEED TO CHECKOUT button at (872, 431) on xpath=//button[contains(text(),'PROCEED TO CHECKOUT')]
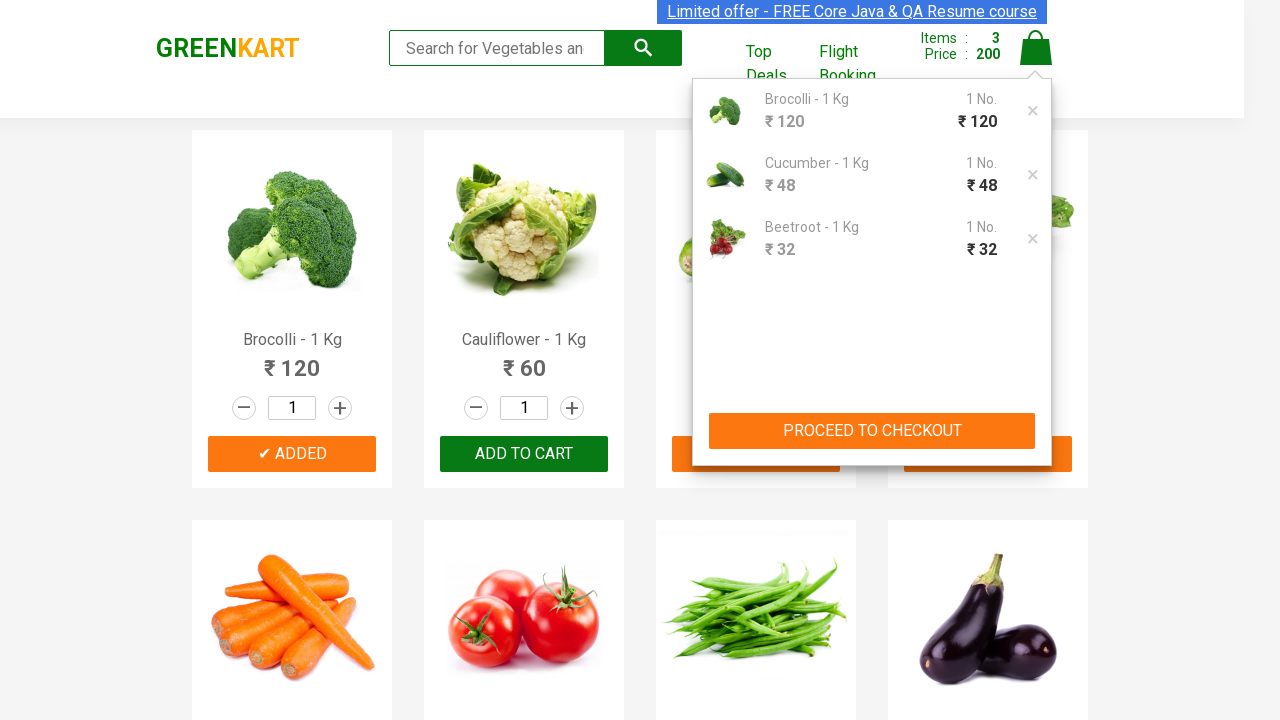

Waited for promo code input field to appear
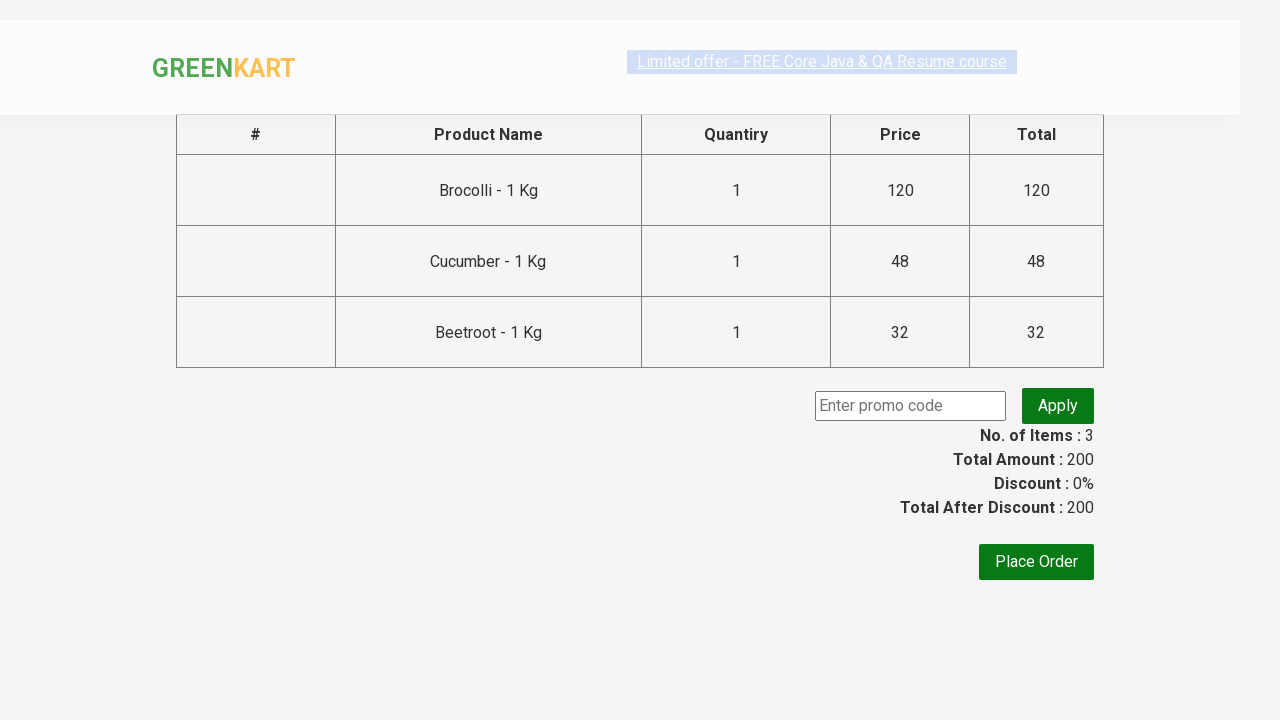

Entered promo code 'rahulshettyacademy' on input.promoCode
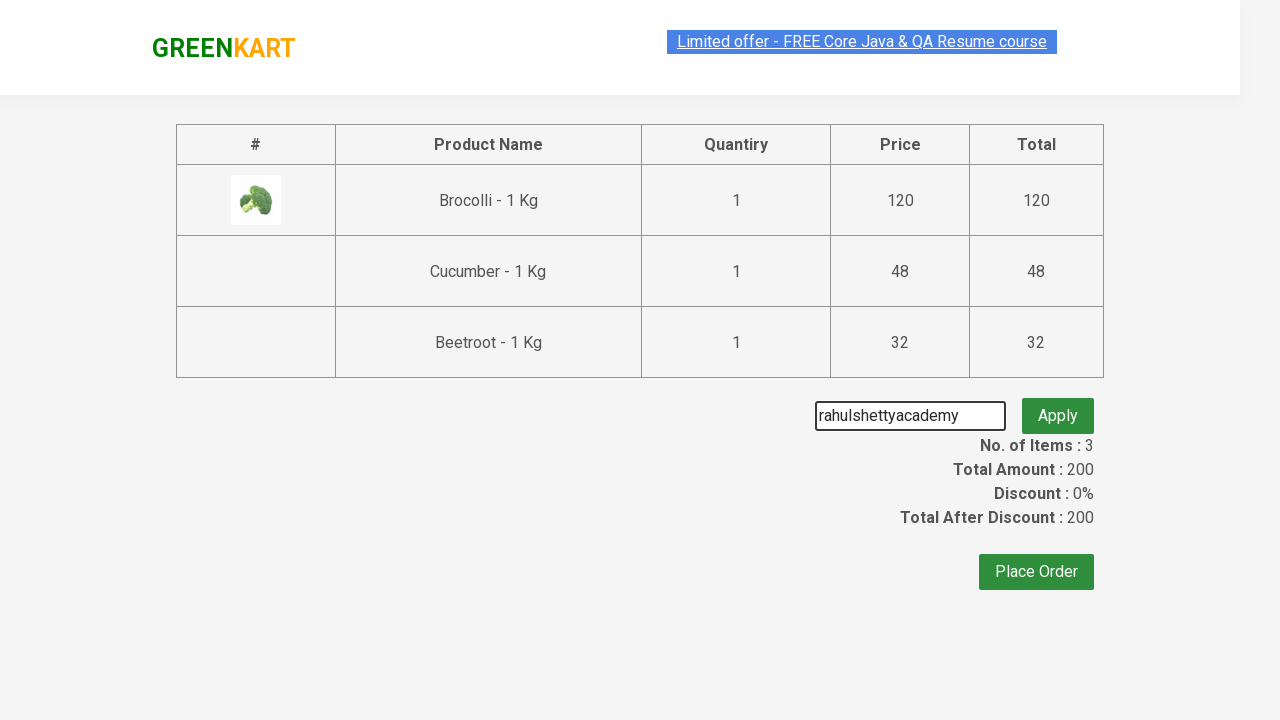

Clicked Apply promo button at (1058, 406) on button.promoBtn
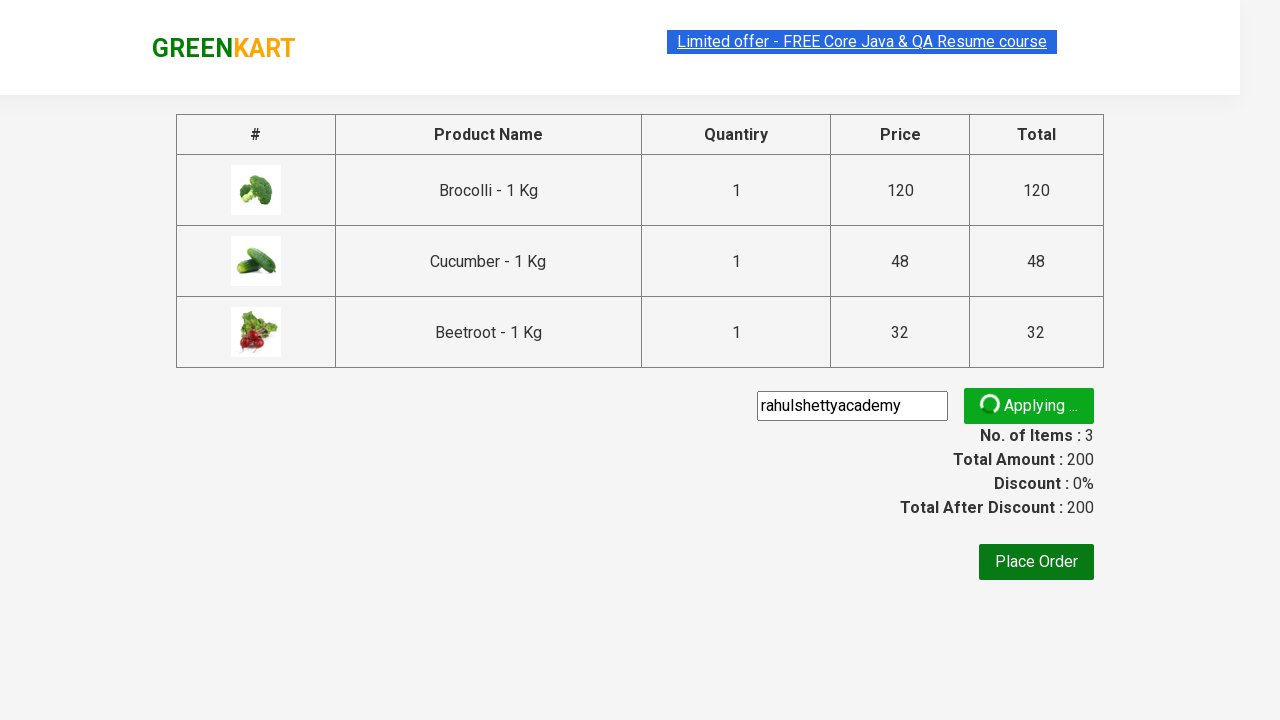

Waited for promo code application confirmation
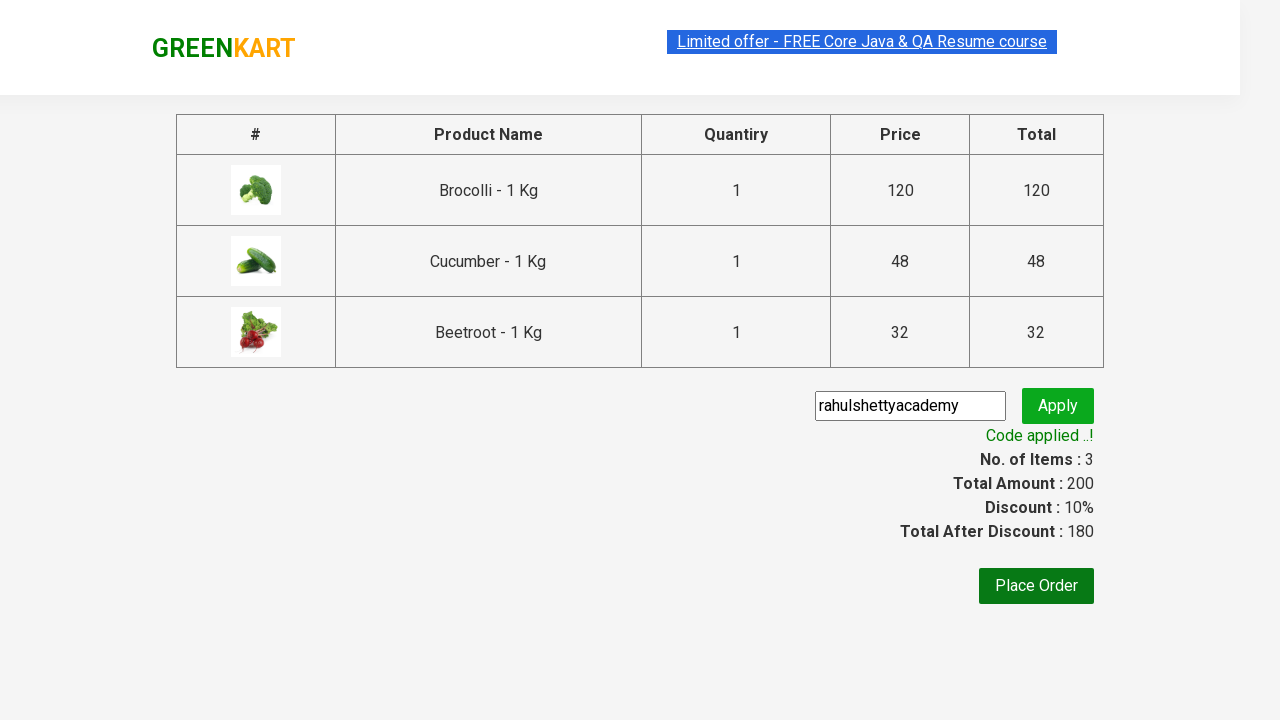

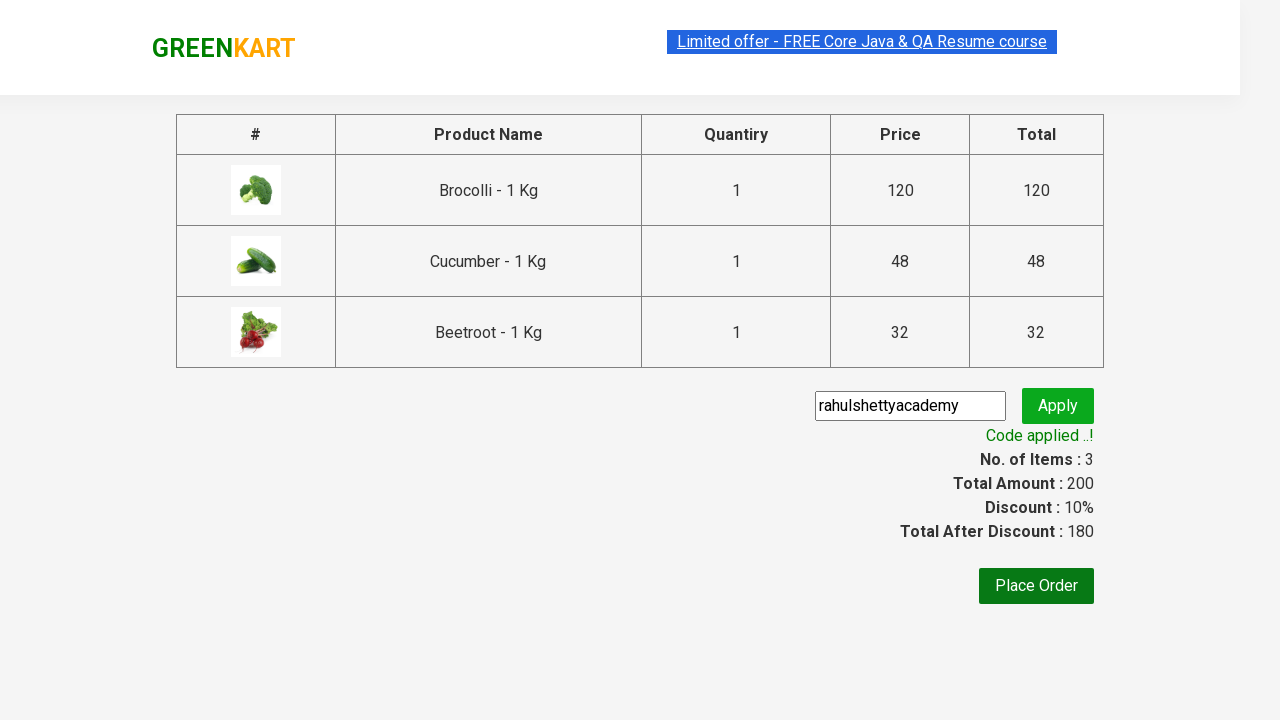